Tests that the OpenCart demo site launches successfully and has the correct page title "Your Store"

Starting URL: http://opencart.abstracta.us/

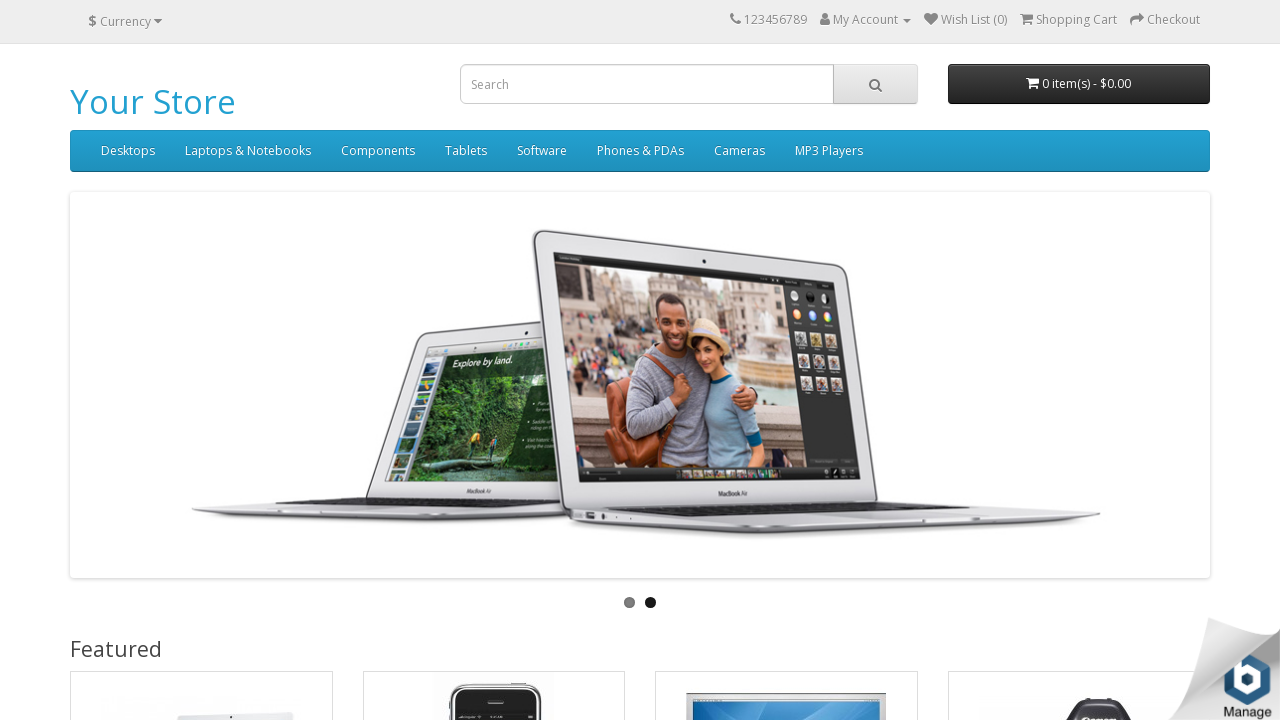

Navigated to OpenCart demo site at http://opencart.abstracta.us/
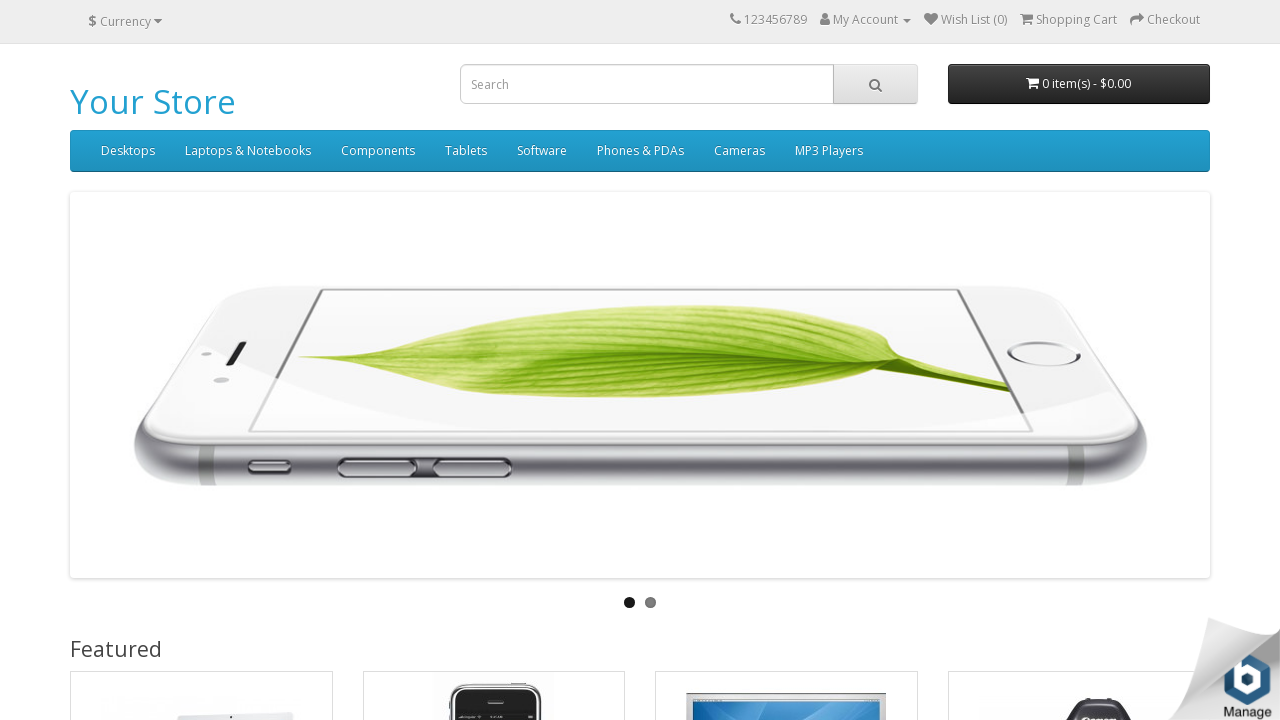

Verified page title is 'Your Store'
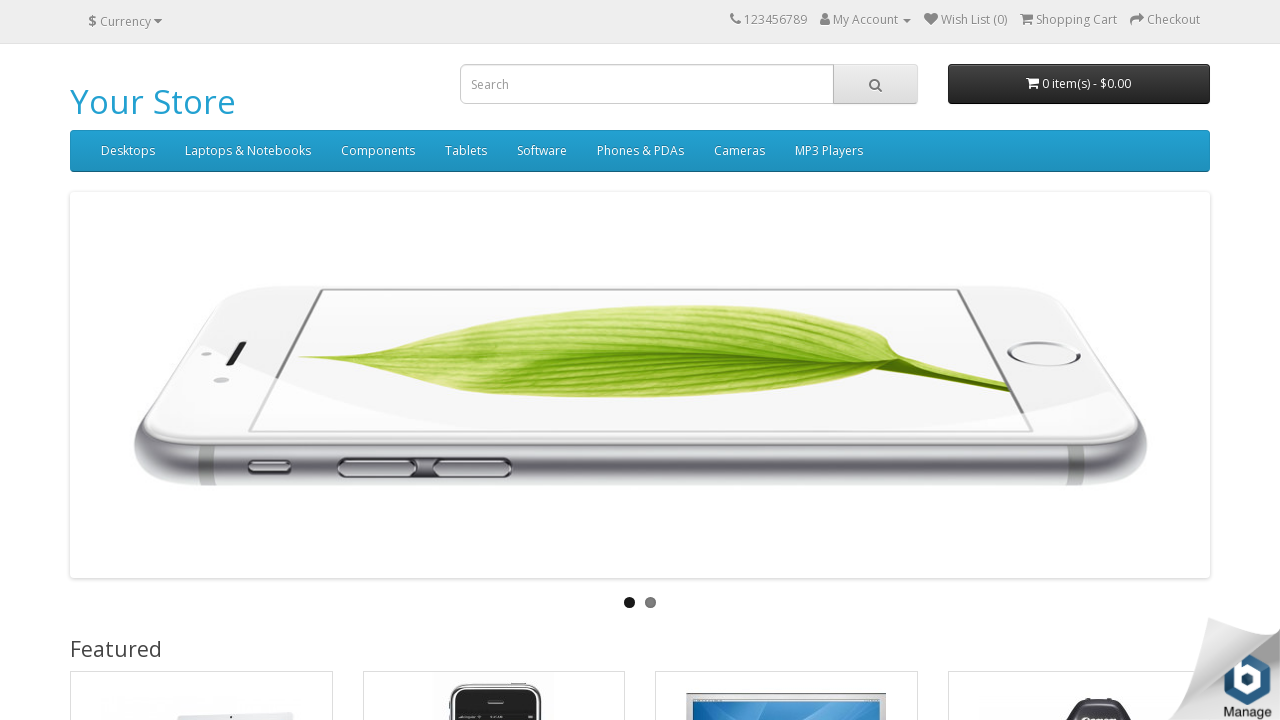

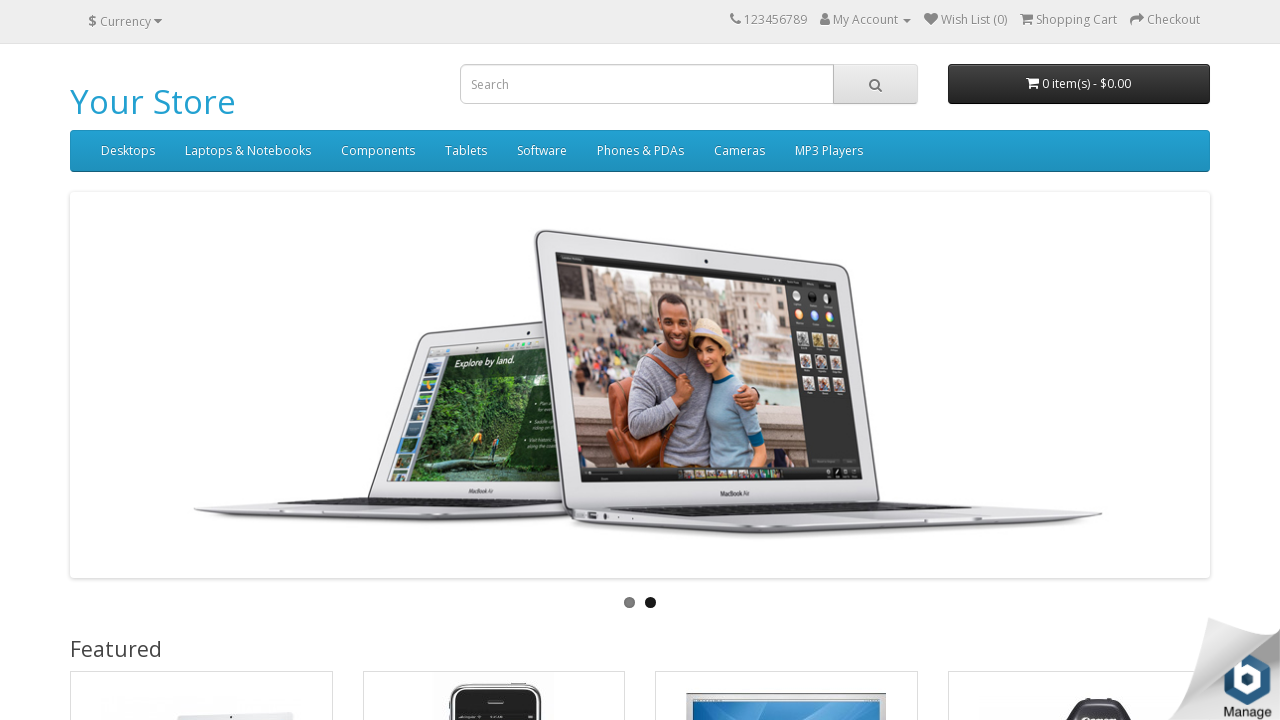